Tests interacting with a popup window by clicking a "Follow On Twitter" button and capturing the new popup window that opens

Starting URL: https://www.lambdatest.com/selenium-playground/window-popup-modal-demo

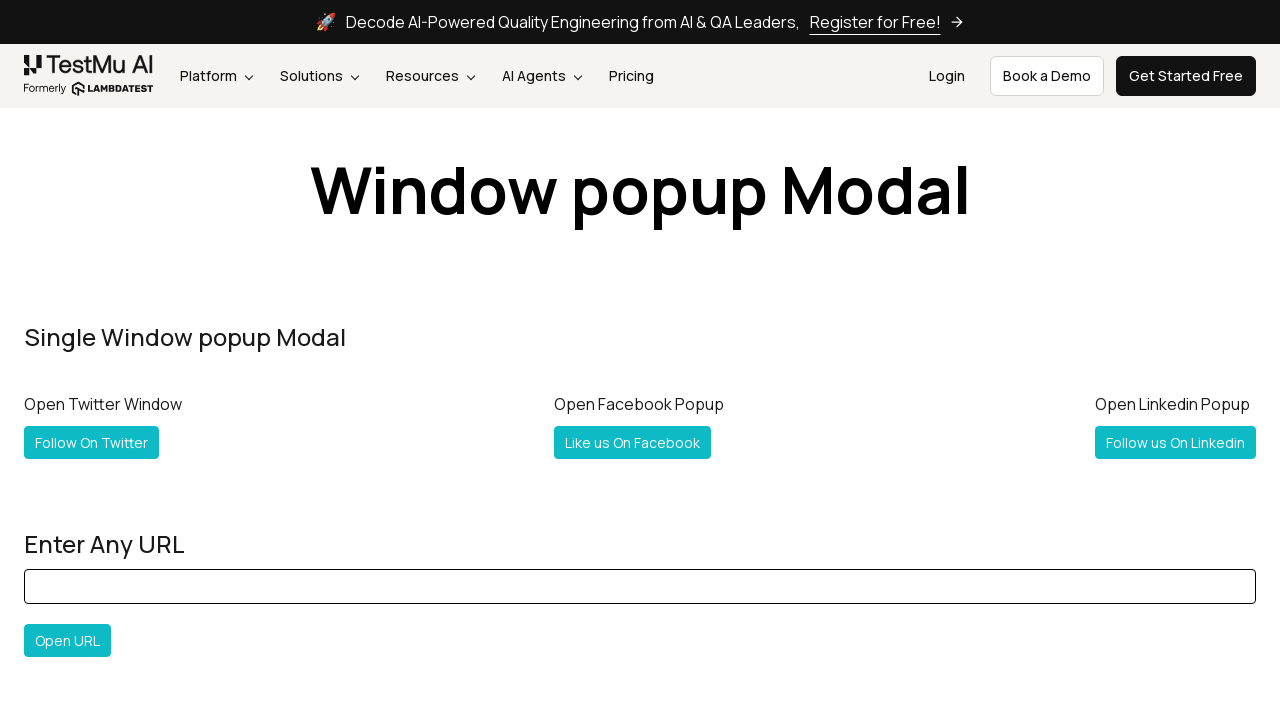

Clicked 'Follow On Twitter' button and detected popup window at (92, 442) on text='Follow On Twitter'
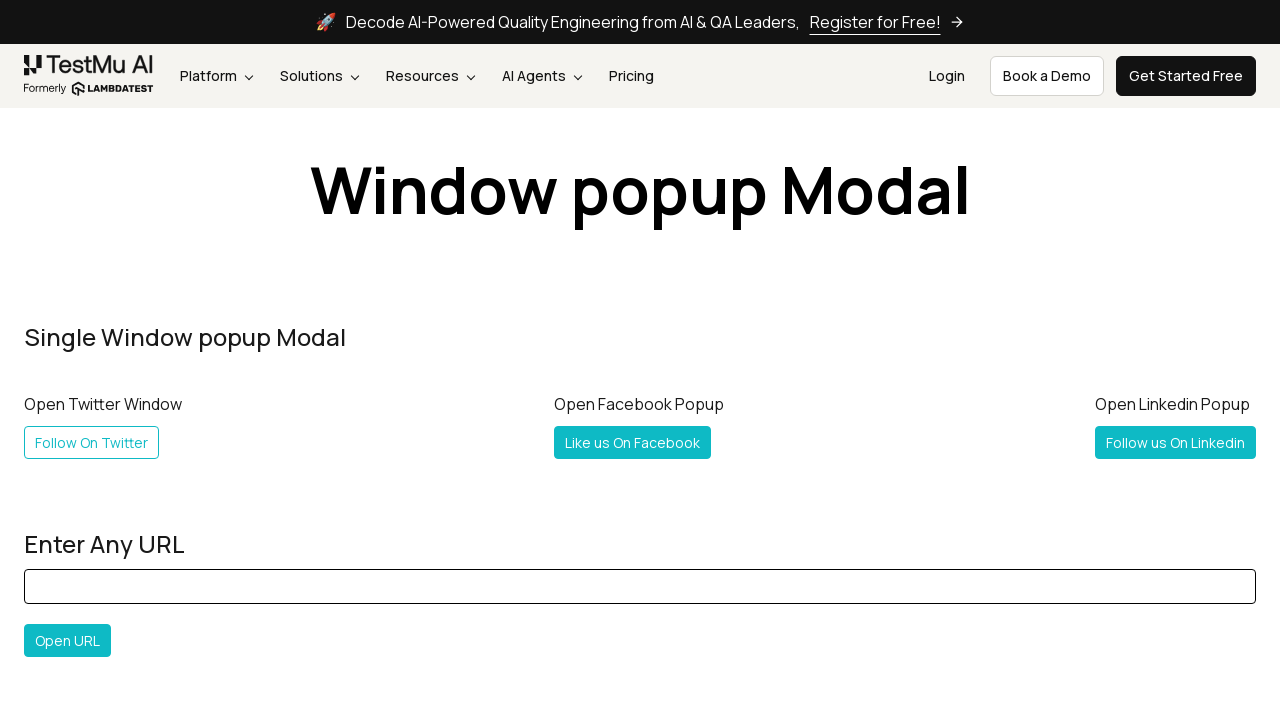

Retrieved new popup window reference
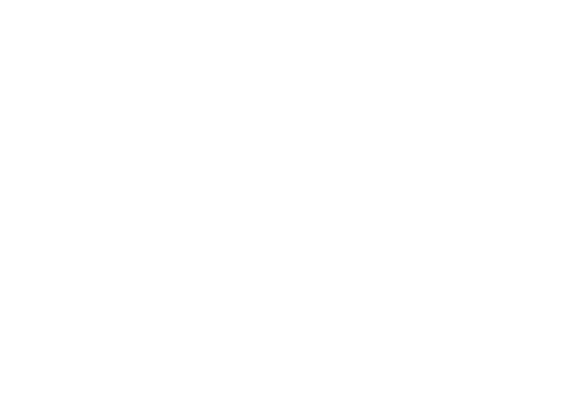

New popup window finished loading
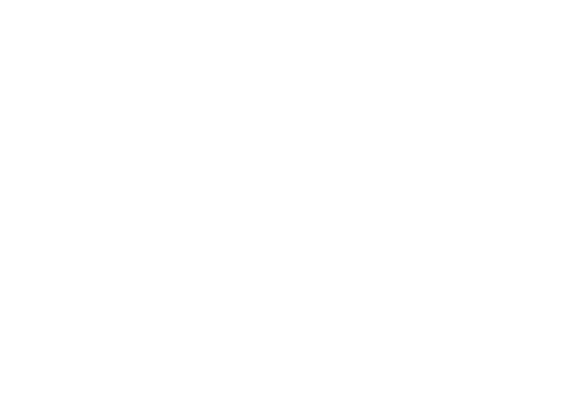

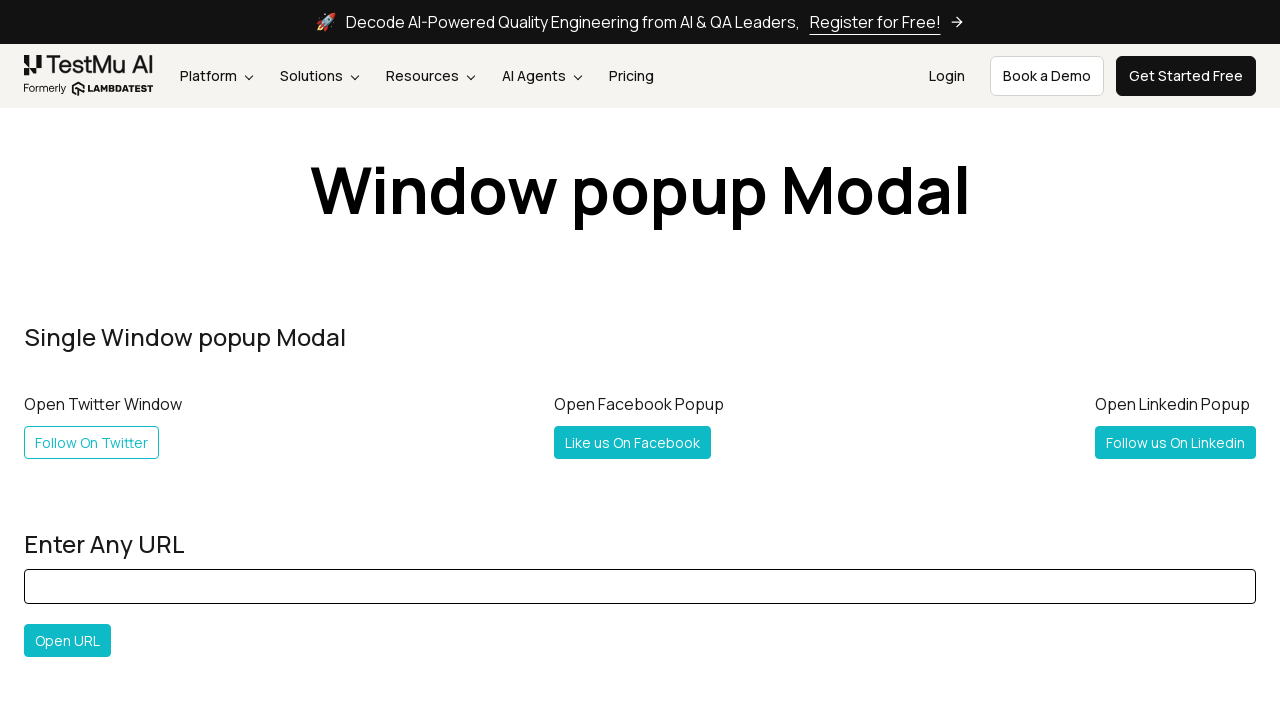